Tests clicking a sequence of buttons on a synchronization challenge page, waiting for each button to become clickable before clicking it, and verifies the success message appears after all buttons are clicked.

Starting URL: https://eviltester.github.io/synchole/buttons.html

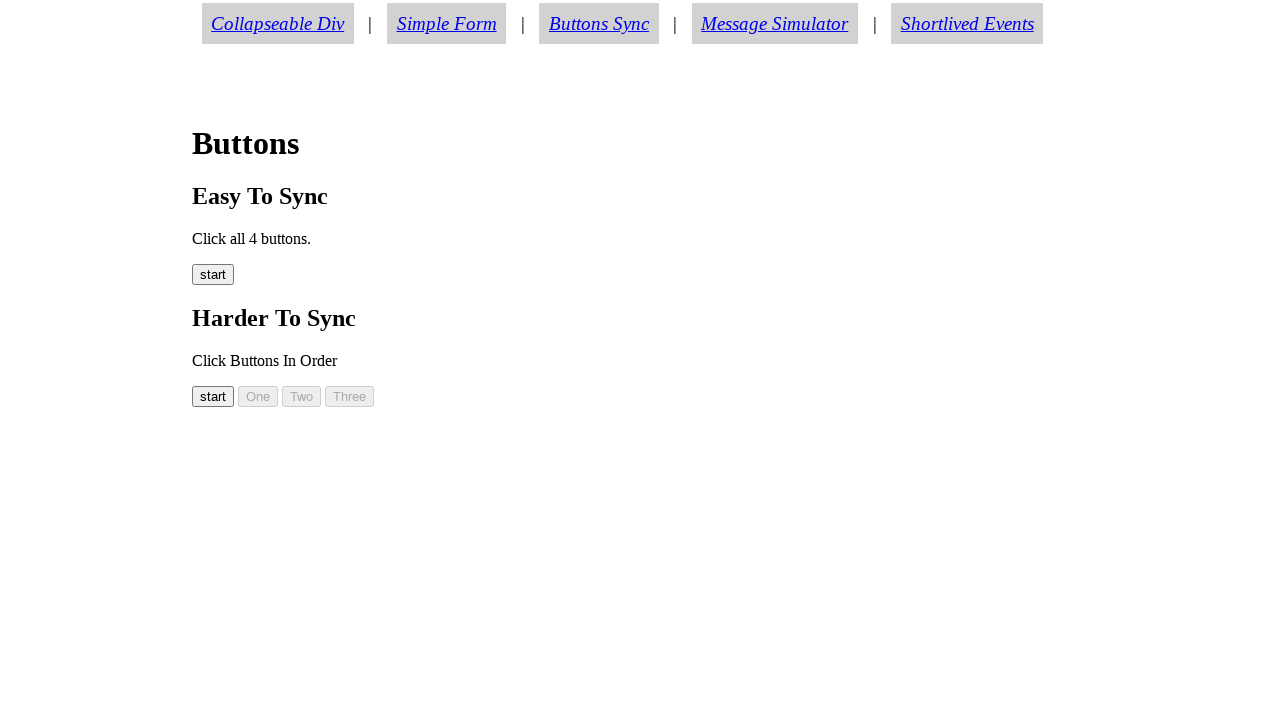

Waited for start button (button00) to become visible
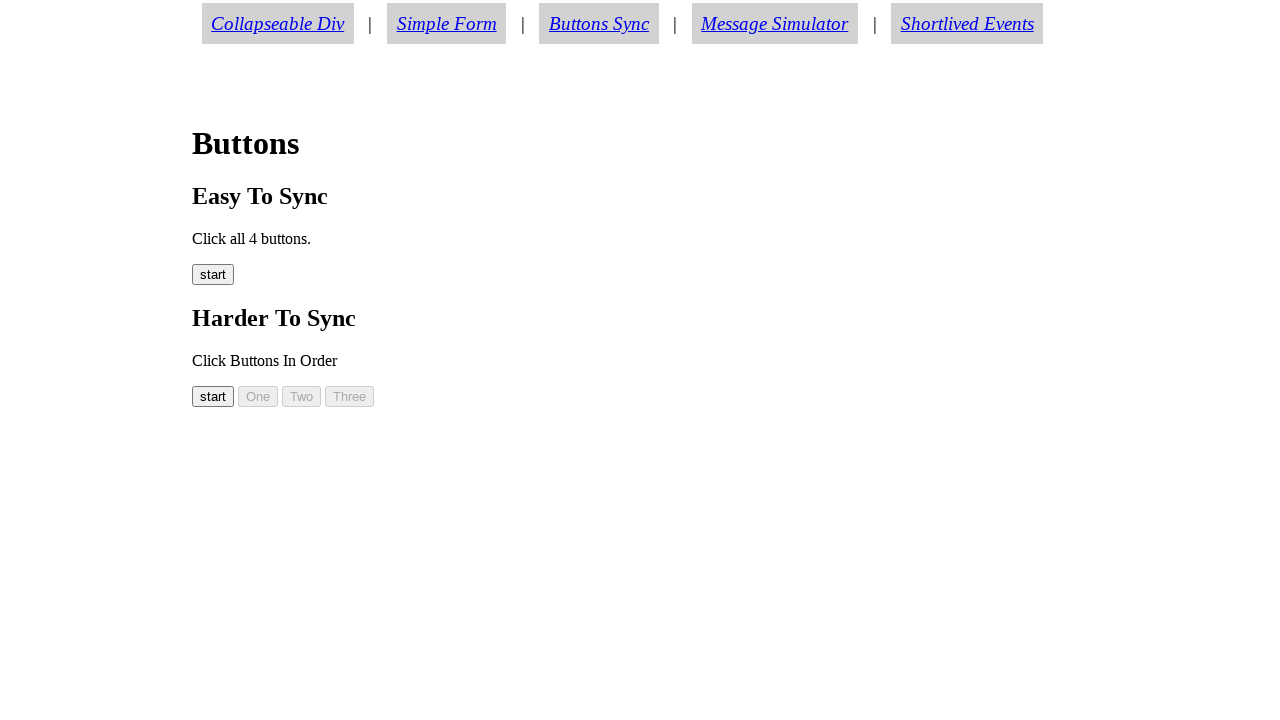

Clicked start button (button00) at (213, 396) on #button00
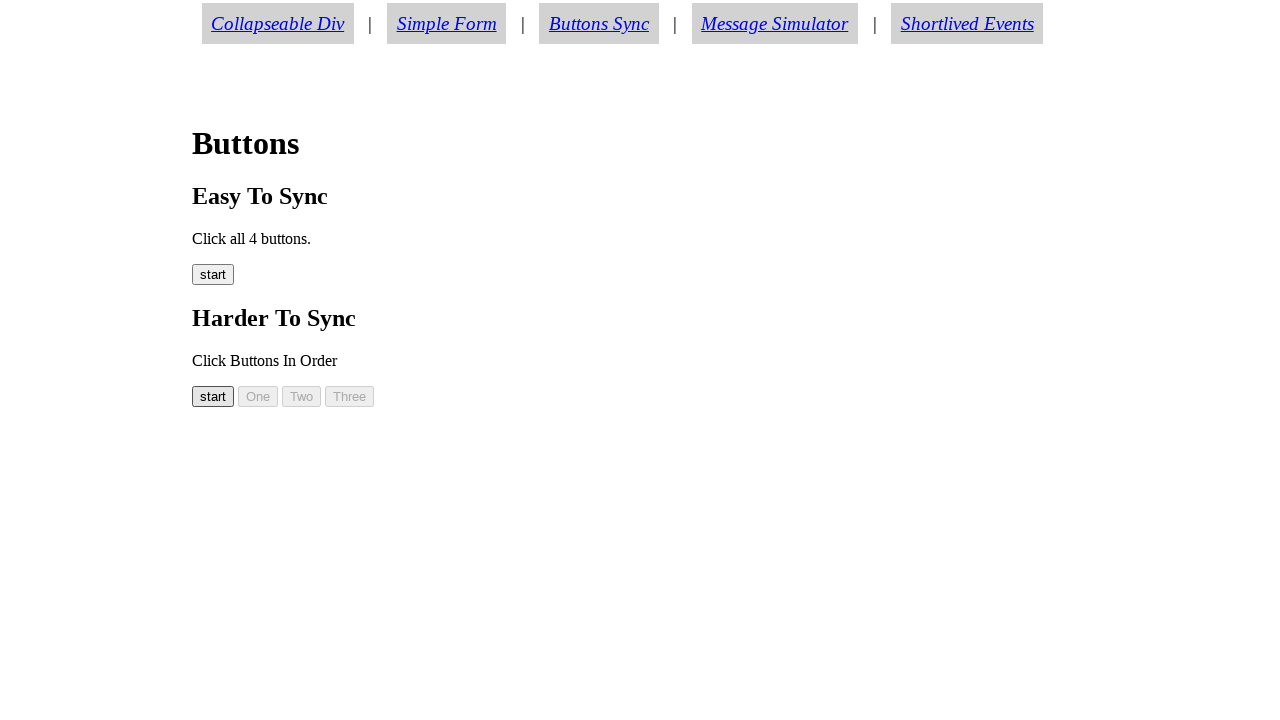

Waited for button01 to become enabled and visible
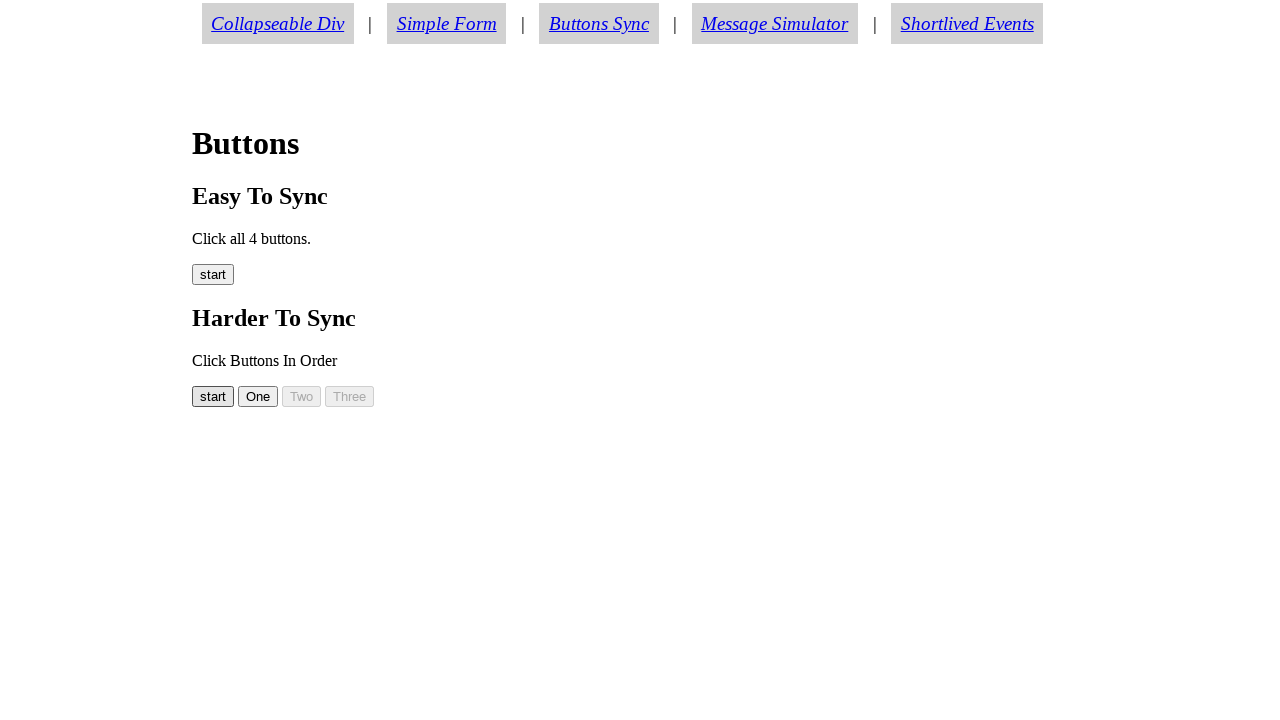

Clicked button01 at (258, 396) on #button01
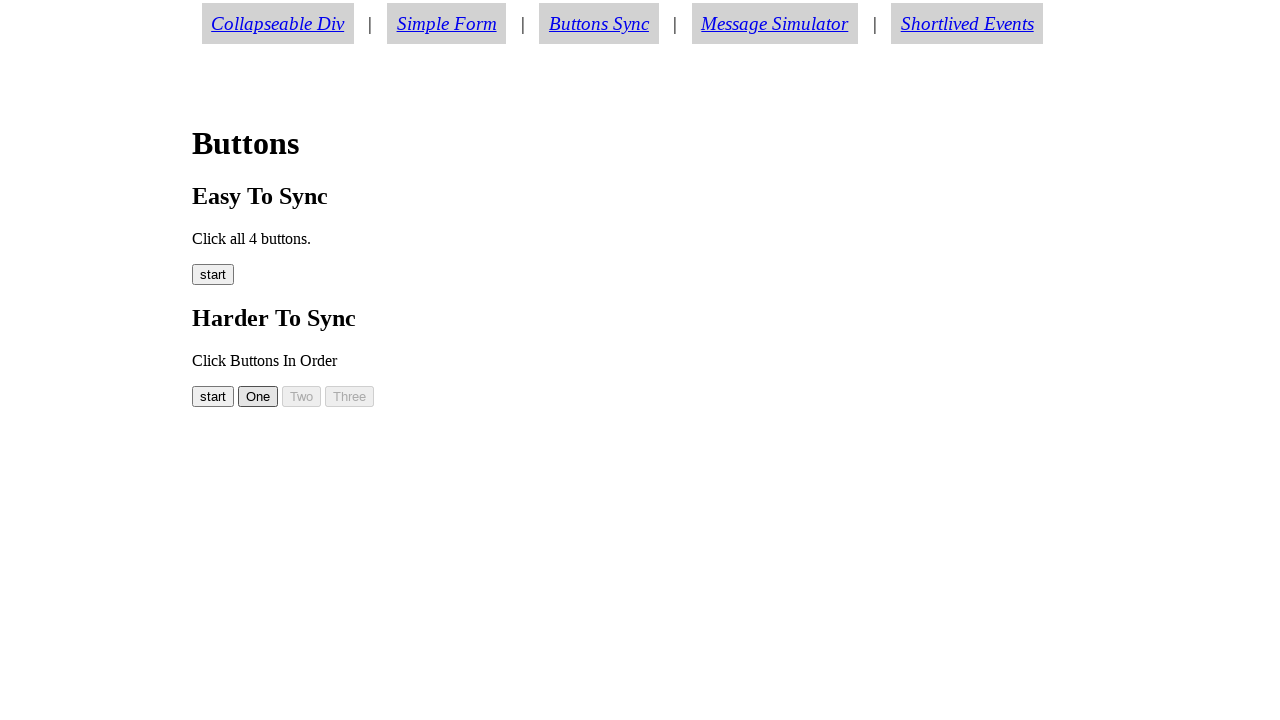

Waited for button02 to become enabled and visible
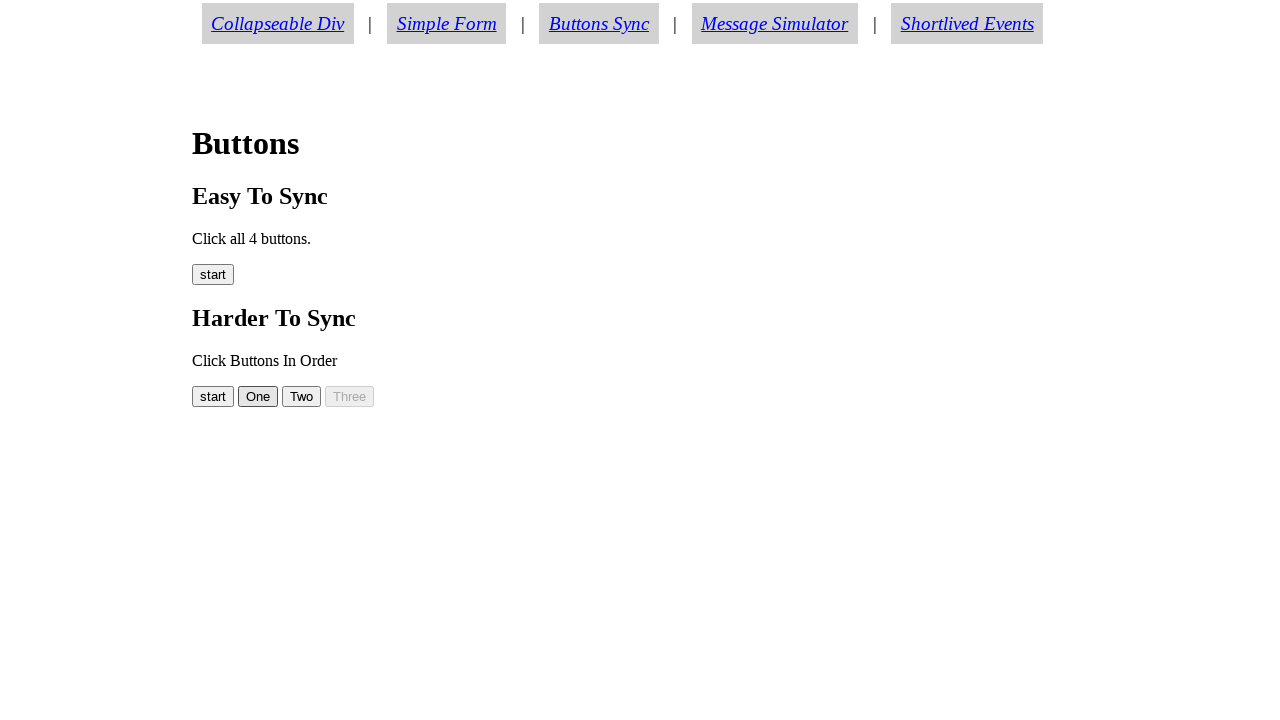

Clicked button02 at (302, 396) on #button02
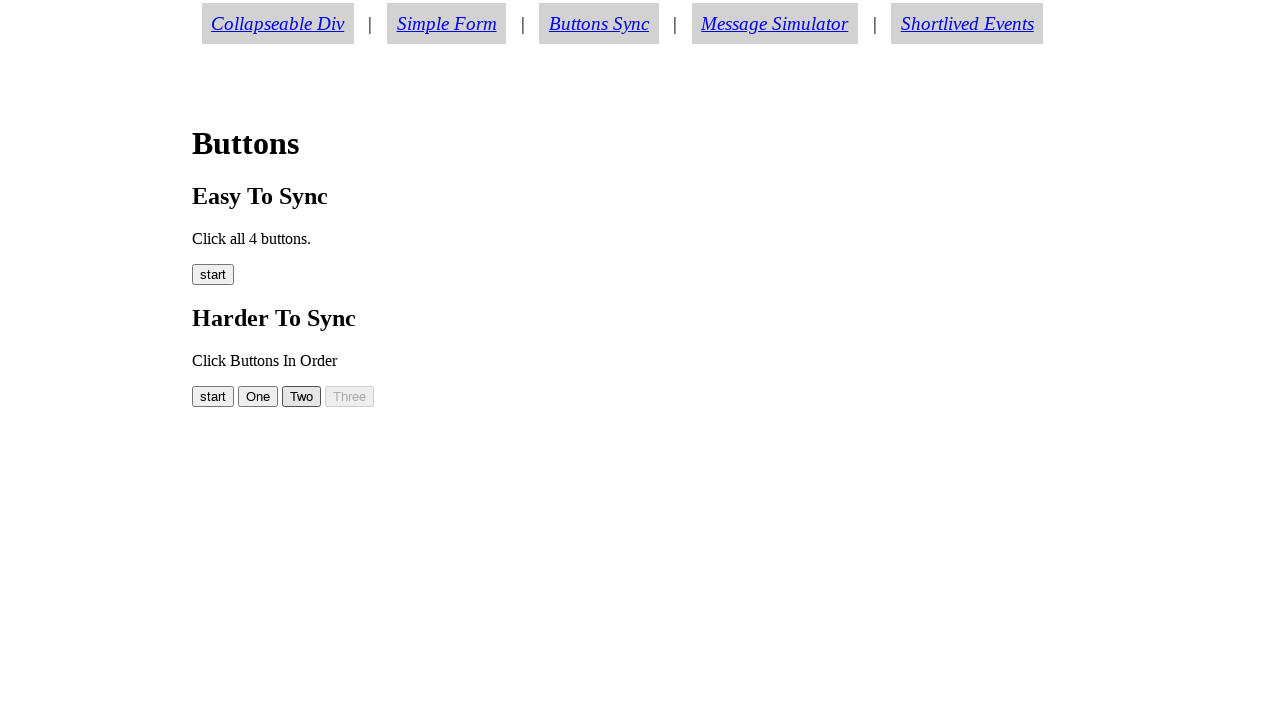

Waited for button03 to become enabled and visible
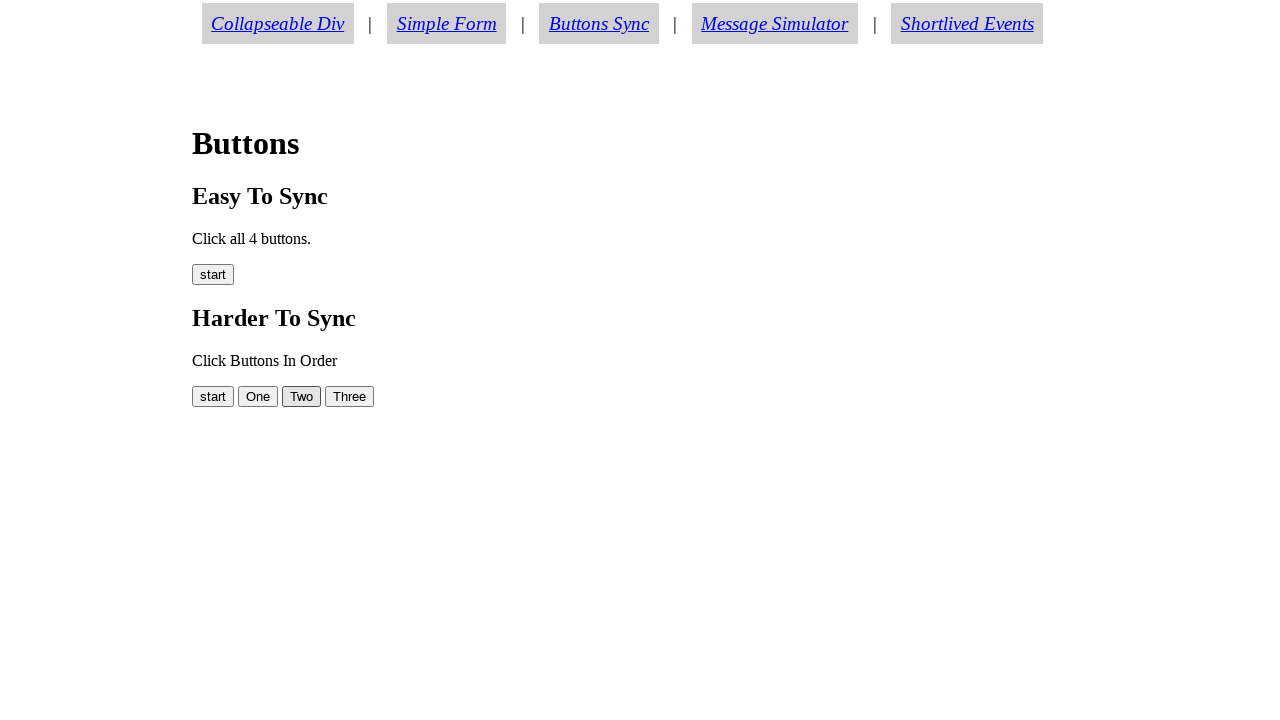

Clicked button03 at (350, 396) on #button03
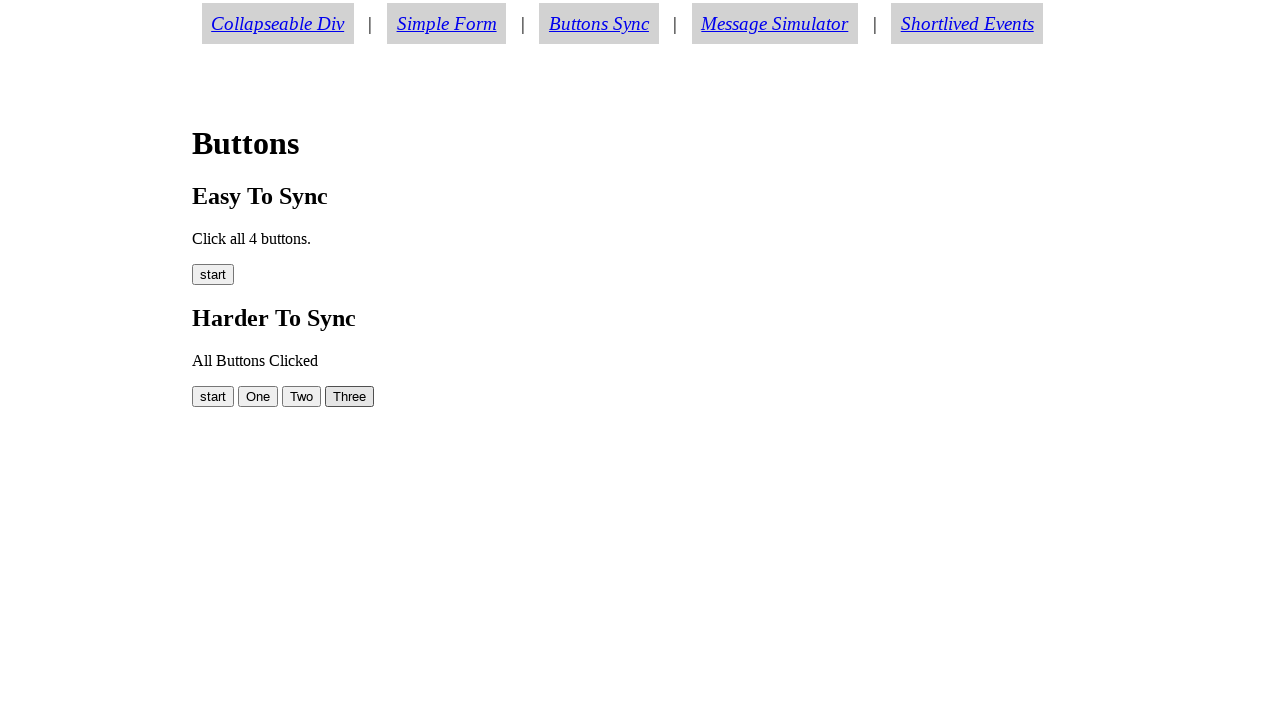

Waited for success message element to appear
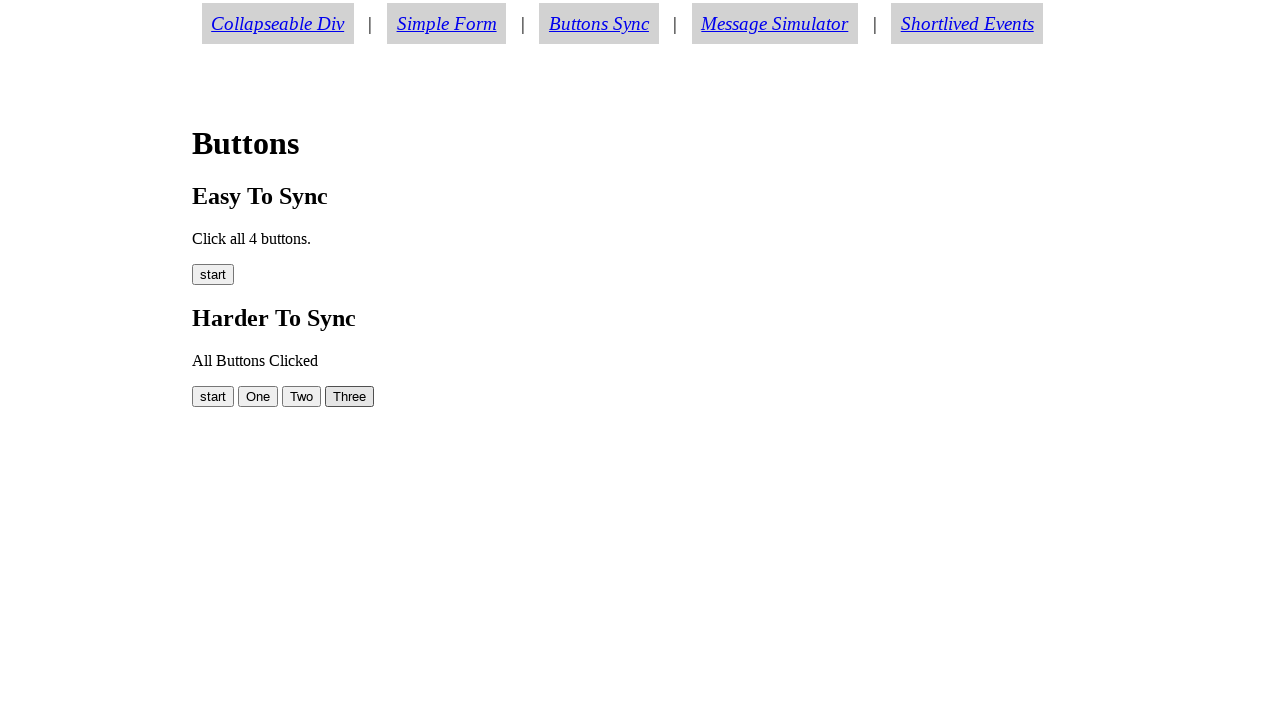

Verified success message displays 'All Buttons Clicked'
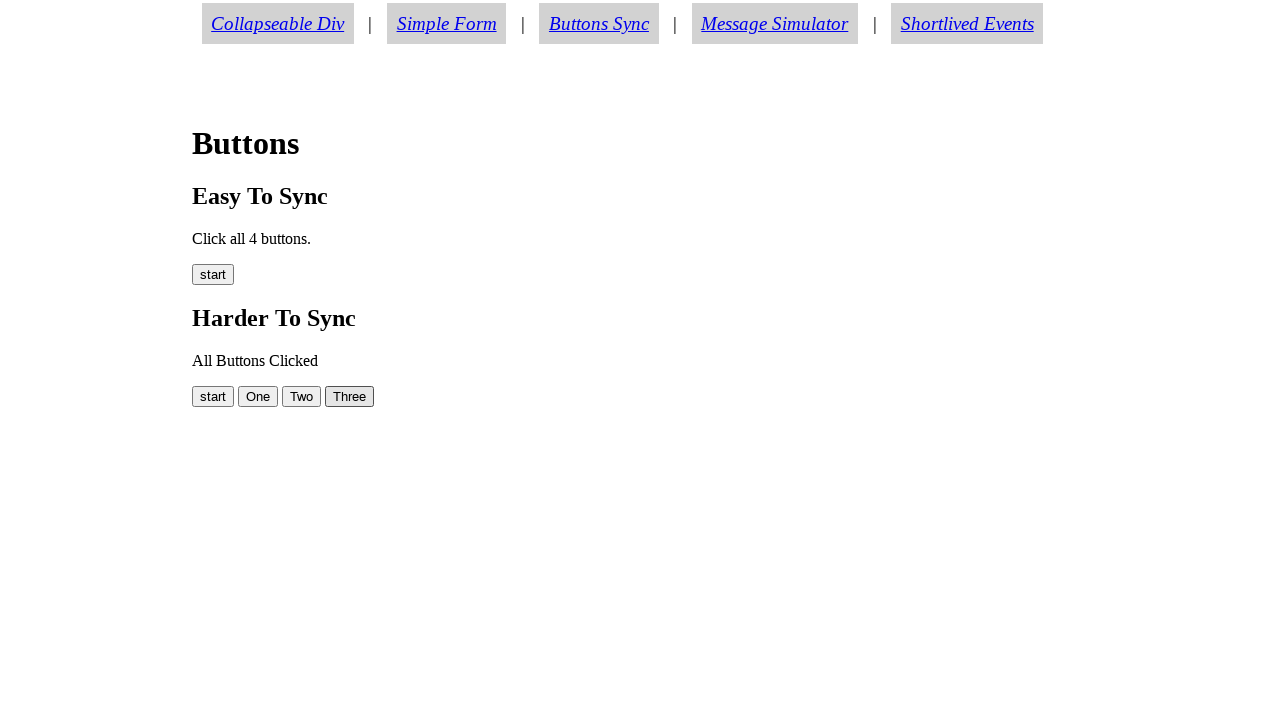

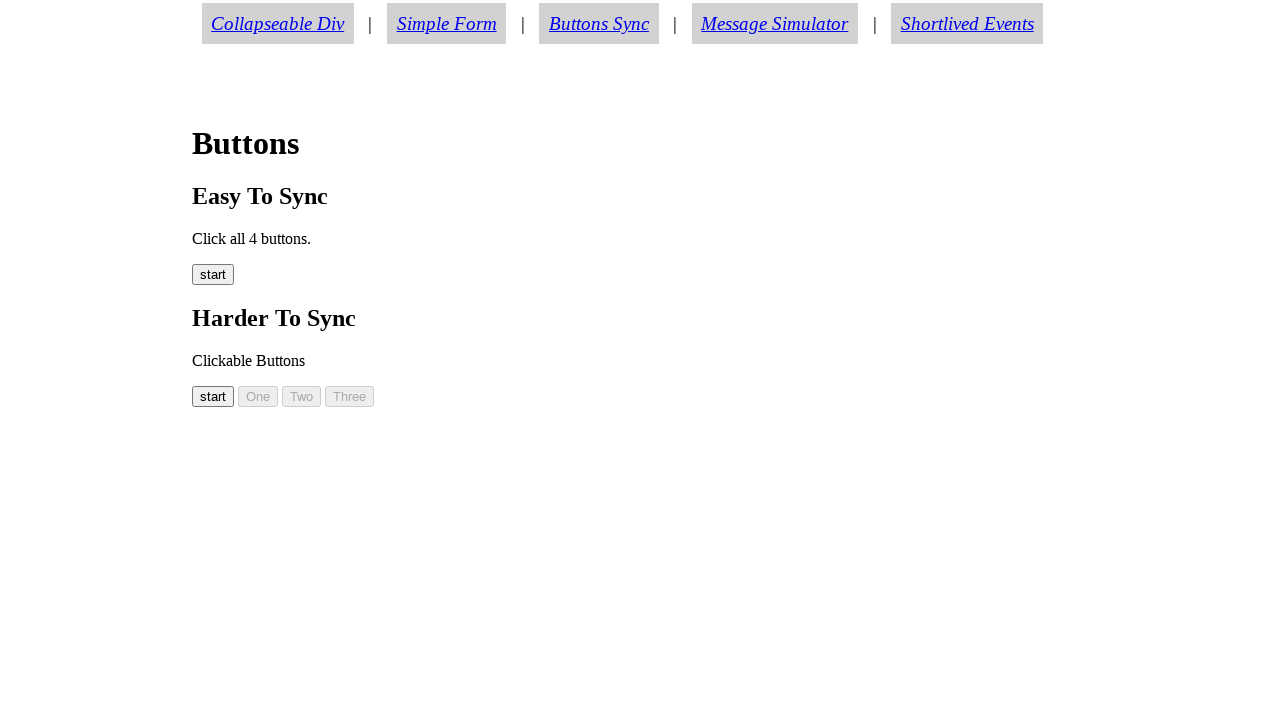